Tests the email alert subscription flow by clicking Get emails, selecting Statistics filter, and continuing to frequency selection

Starting URL: https://www.gov.uk/search/research-and-statistics

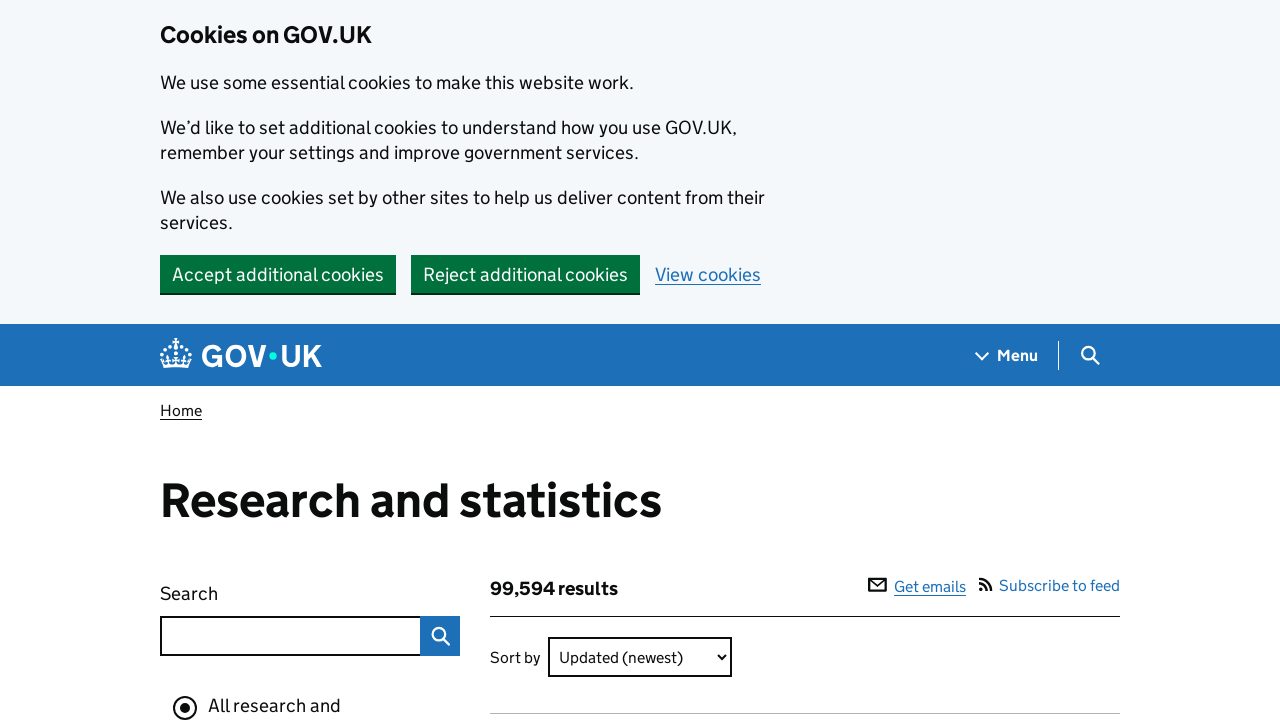

Clicked 'Get emails' link to start email alert subscription at (917, 586) on internal:role=link[name="Get emails"i] >> nth=0
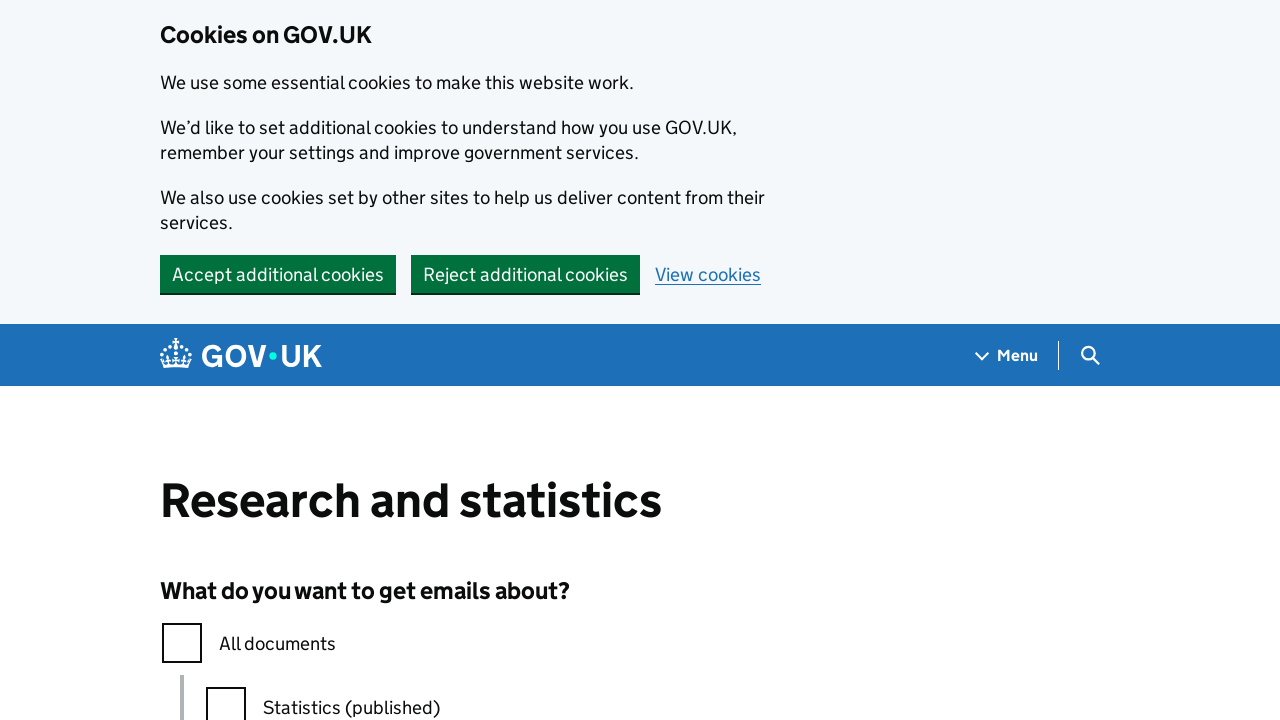

Selected 'Statistics (published)' filter checkbox at (352, 701) on internal:text="Statistics (published)"i
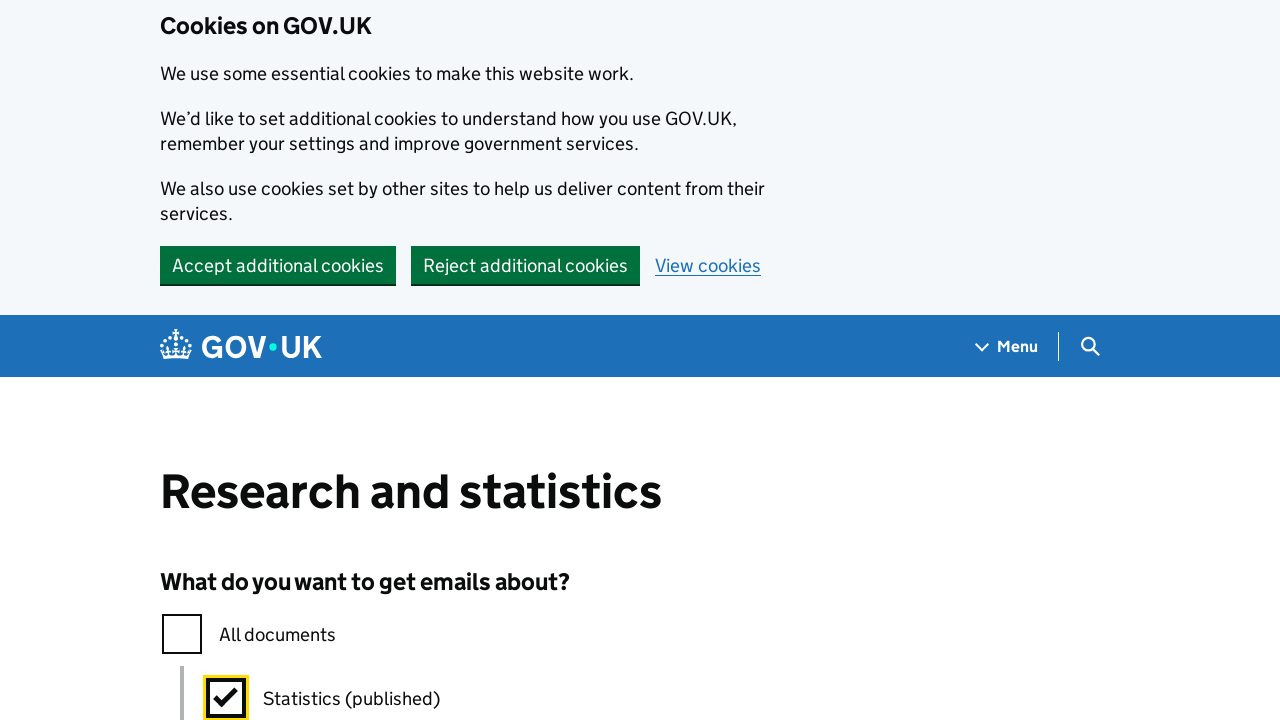

Clicked Continue button to proceed to frequency selection at (209, 360) on internal:role=button[name="Continue"i]
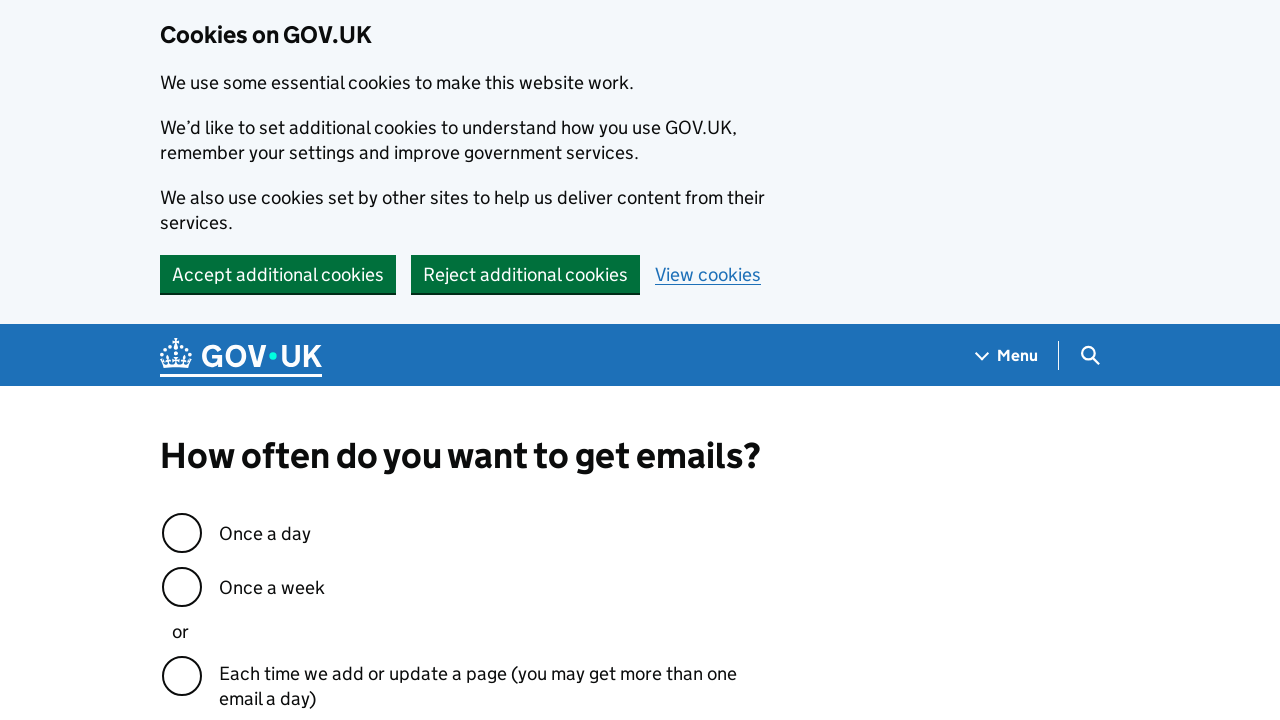

Frequency selection page loaded successfully
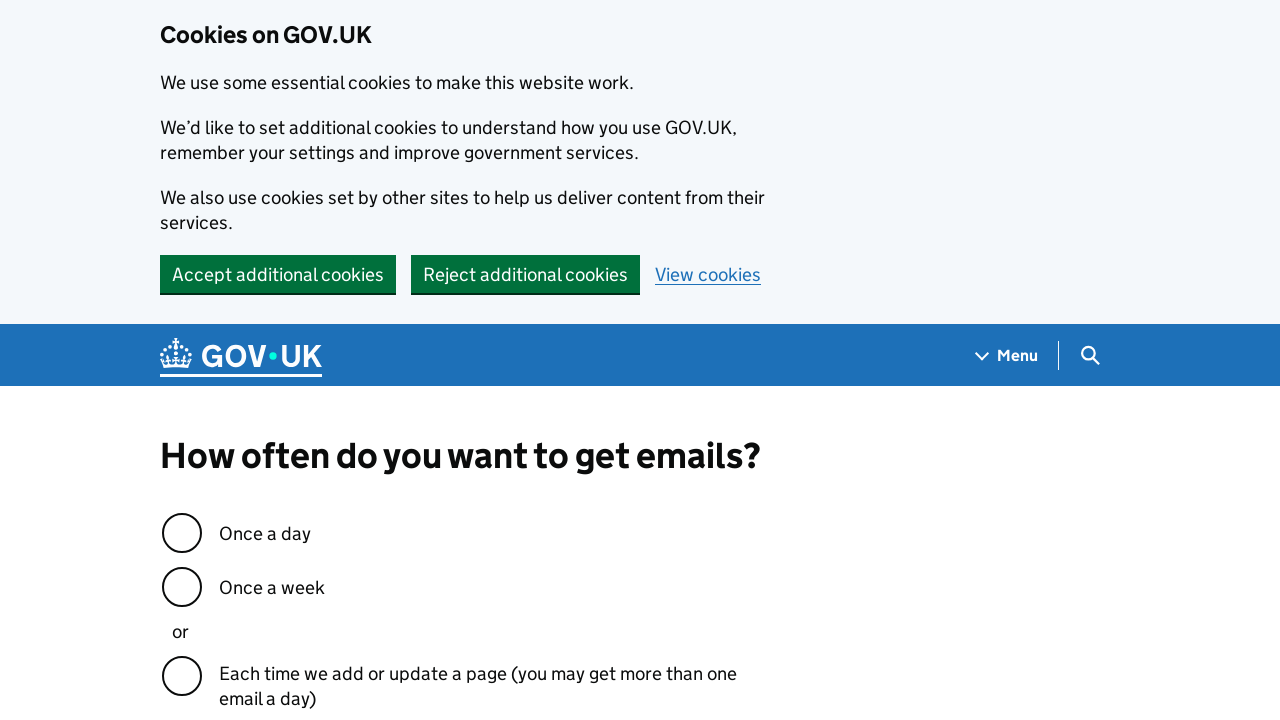

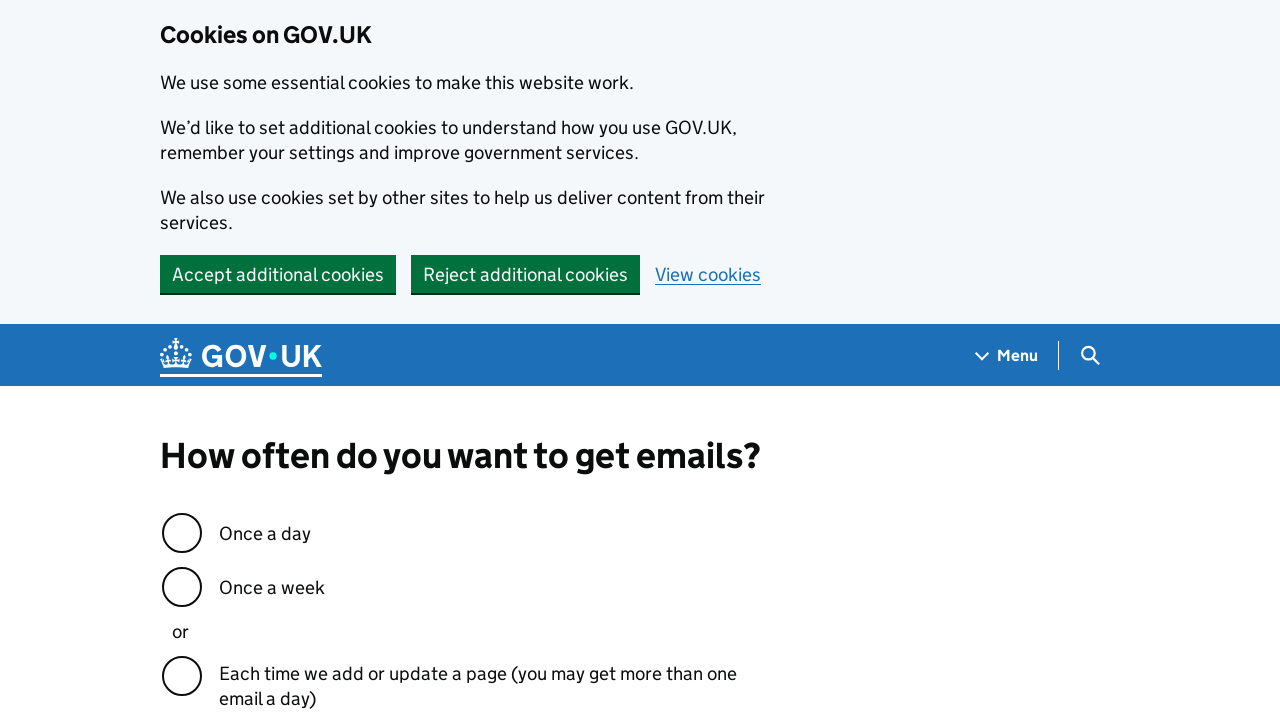